Tests drag and drop functionality on jQuery UI demo pages by dragging an element and then performing drag-and-drop between two elements

Starting URL: https://www.jqueryui.com

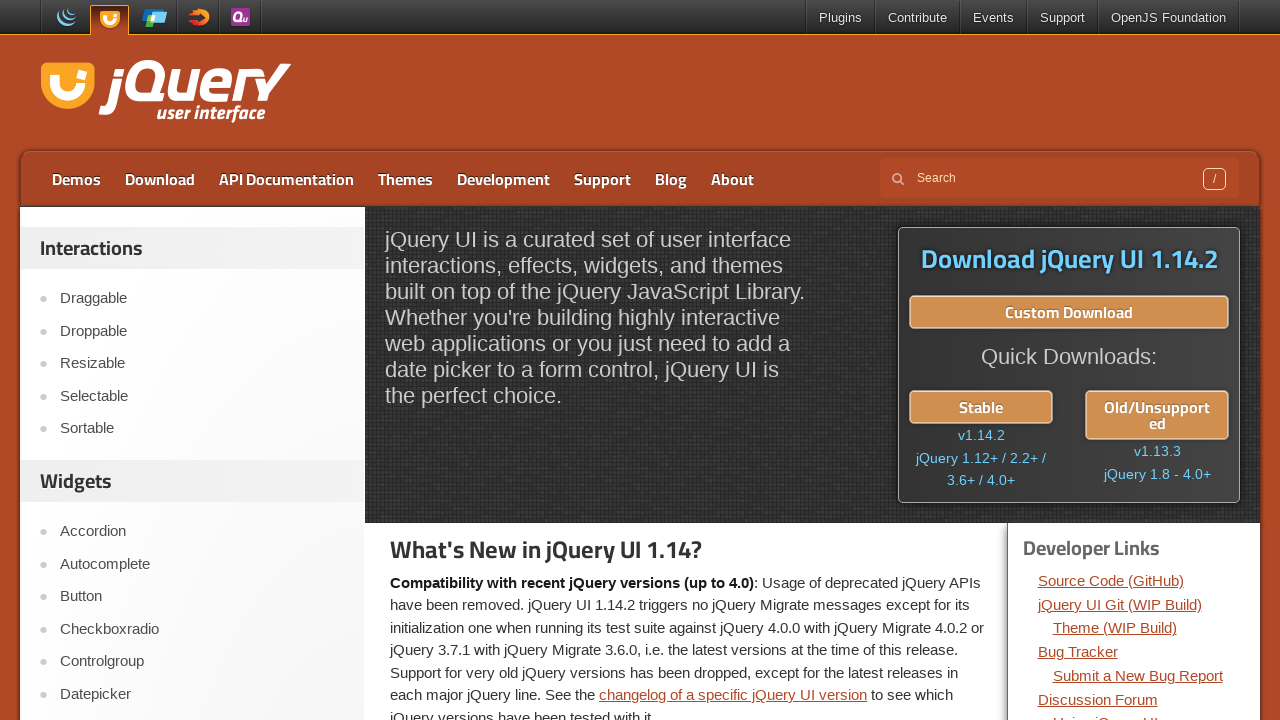

Clicked on Draggable link at (202, 299) on text=Draggable
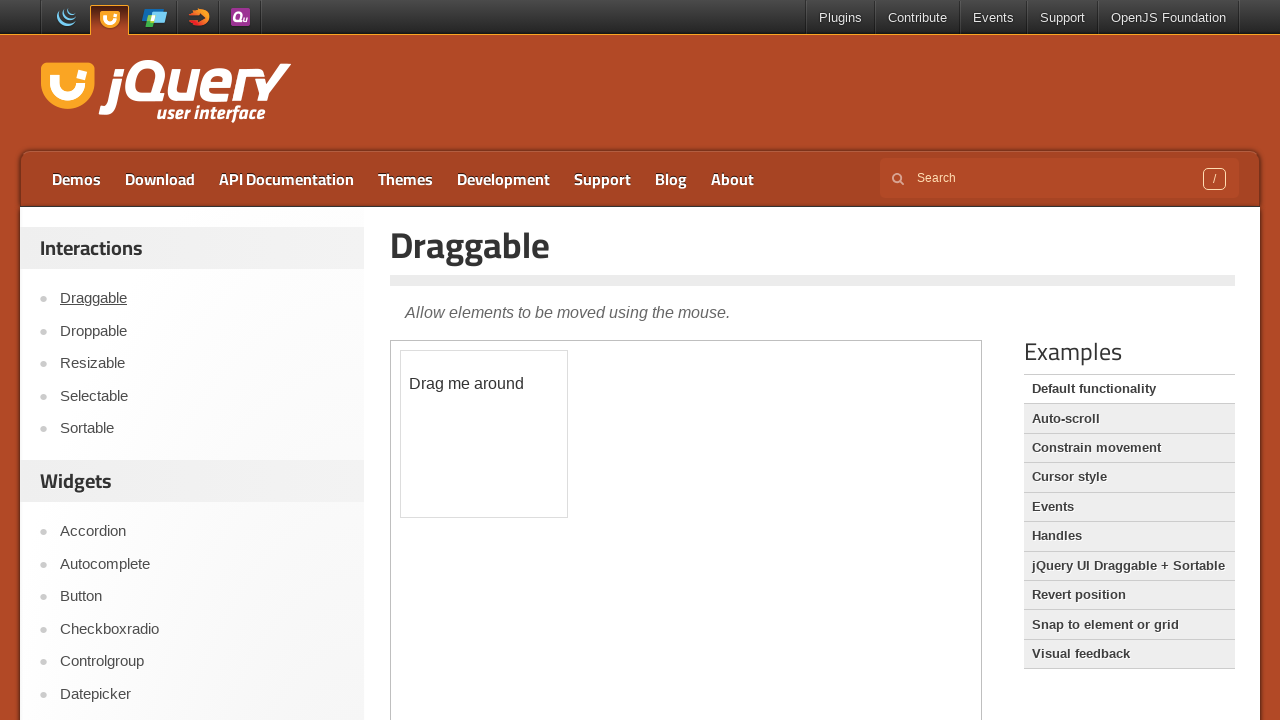

Dragged element to new position within iframe at (471, 441)
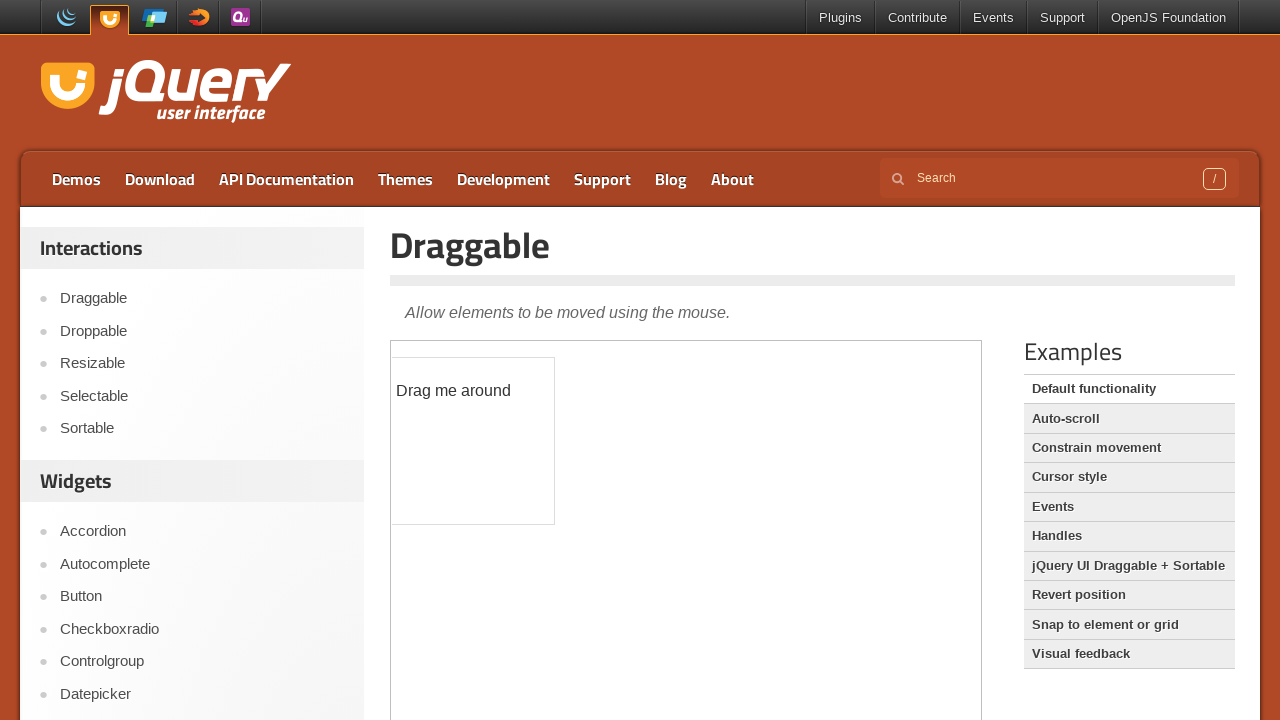

Clicked on Droppable link at (202, 331) on text=Droppable
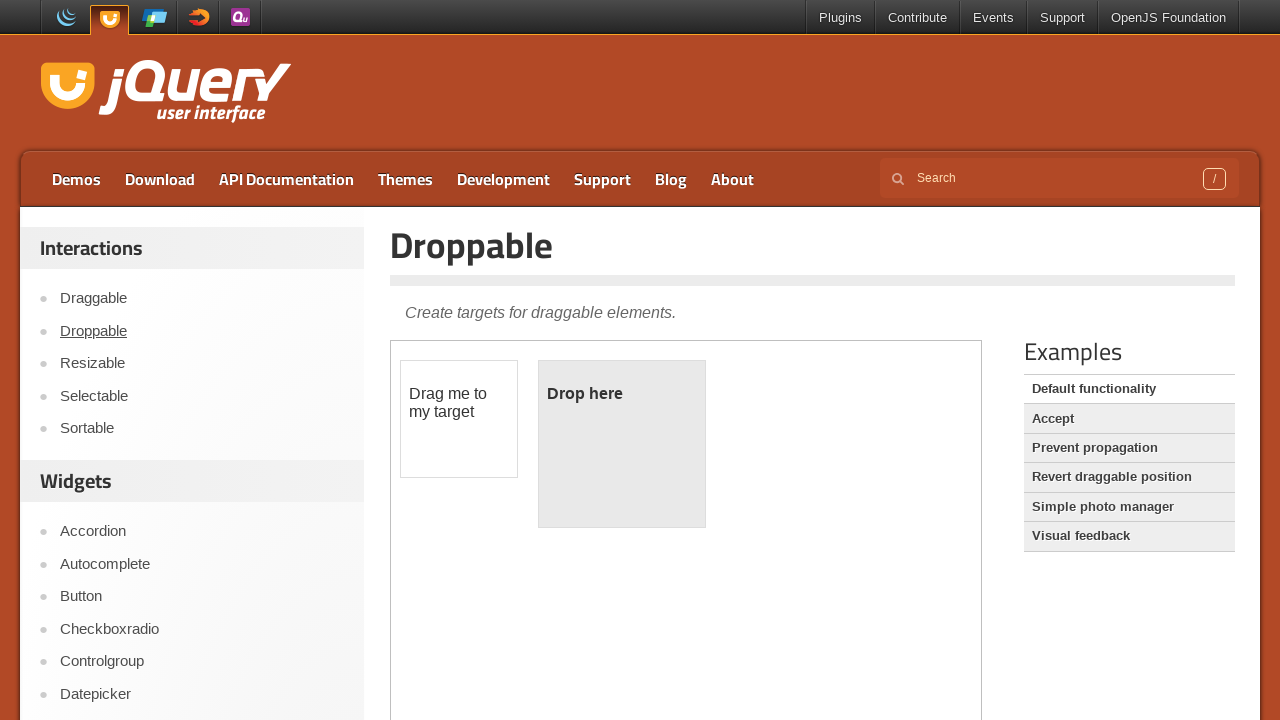

Performed drag and drop from draggable element to droppable target at (622, 444)
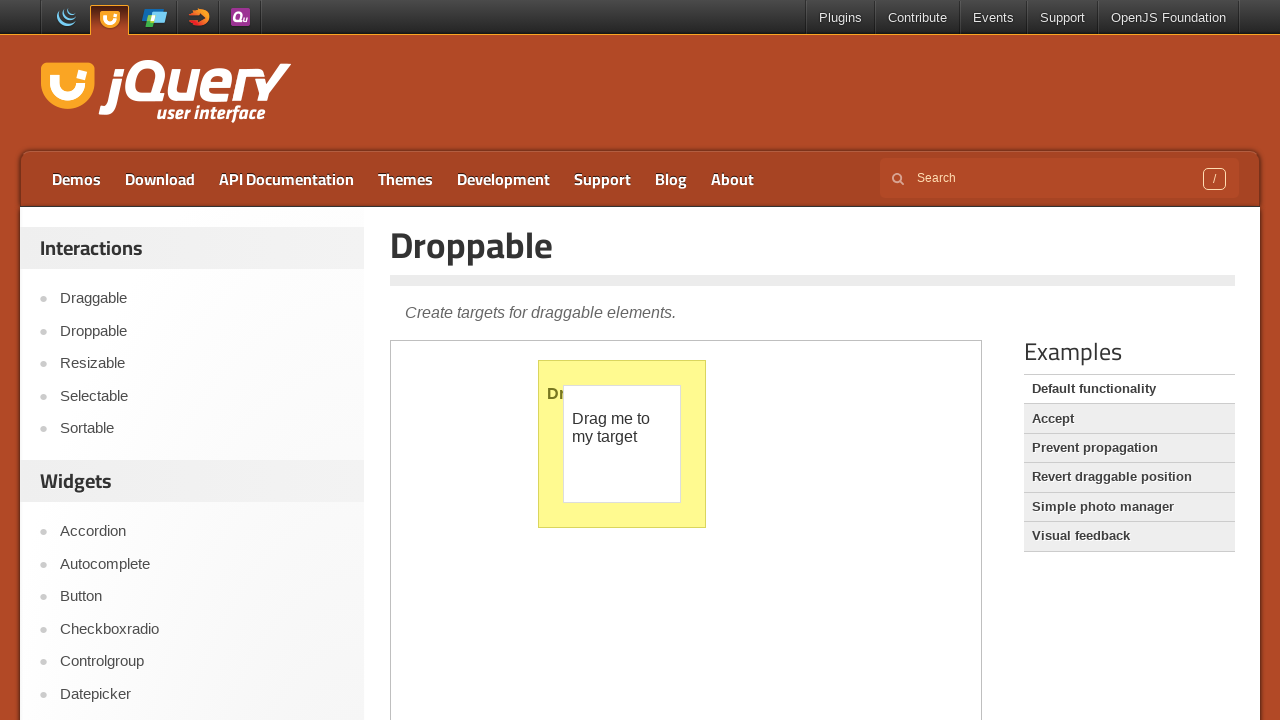

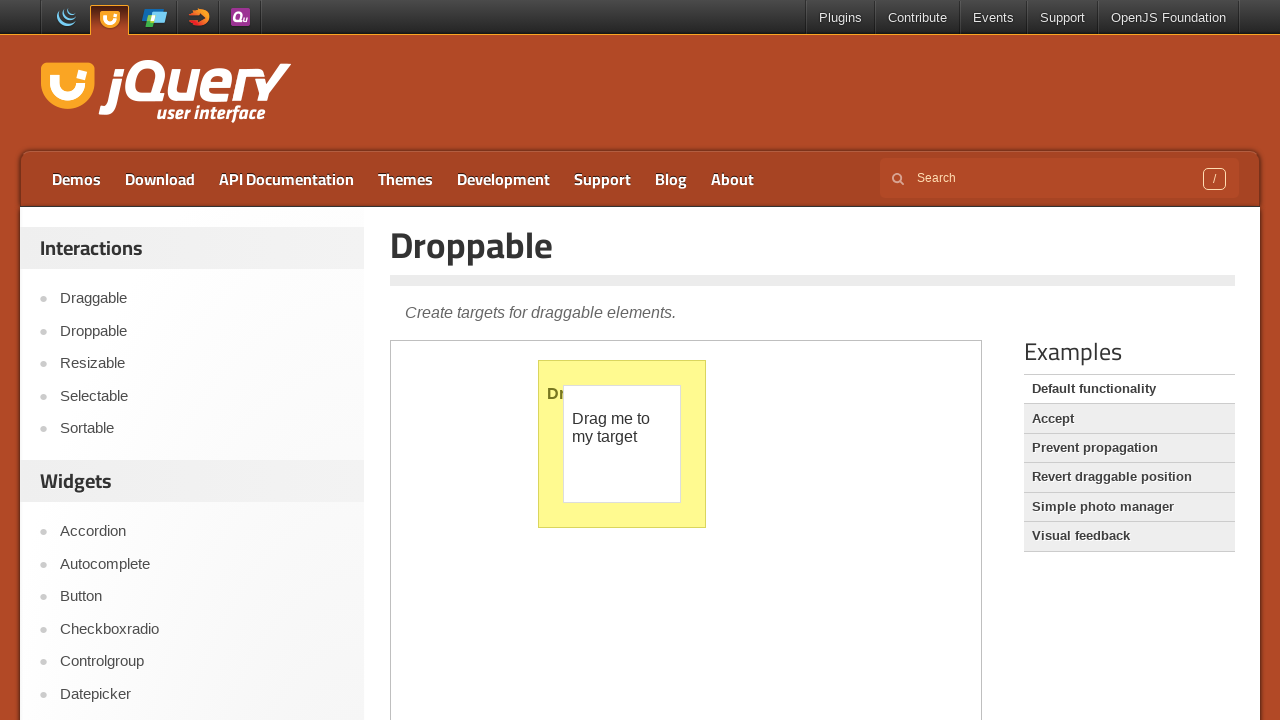